Tests the add/remove elements functionality by clicking the "Add Element" button 5 times and verifying that 5 "Delete" buttons are created

Starting URL: https://the-internet.herokuapp.com/add_remove_elements/

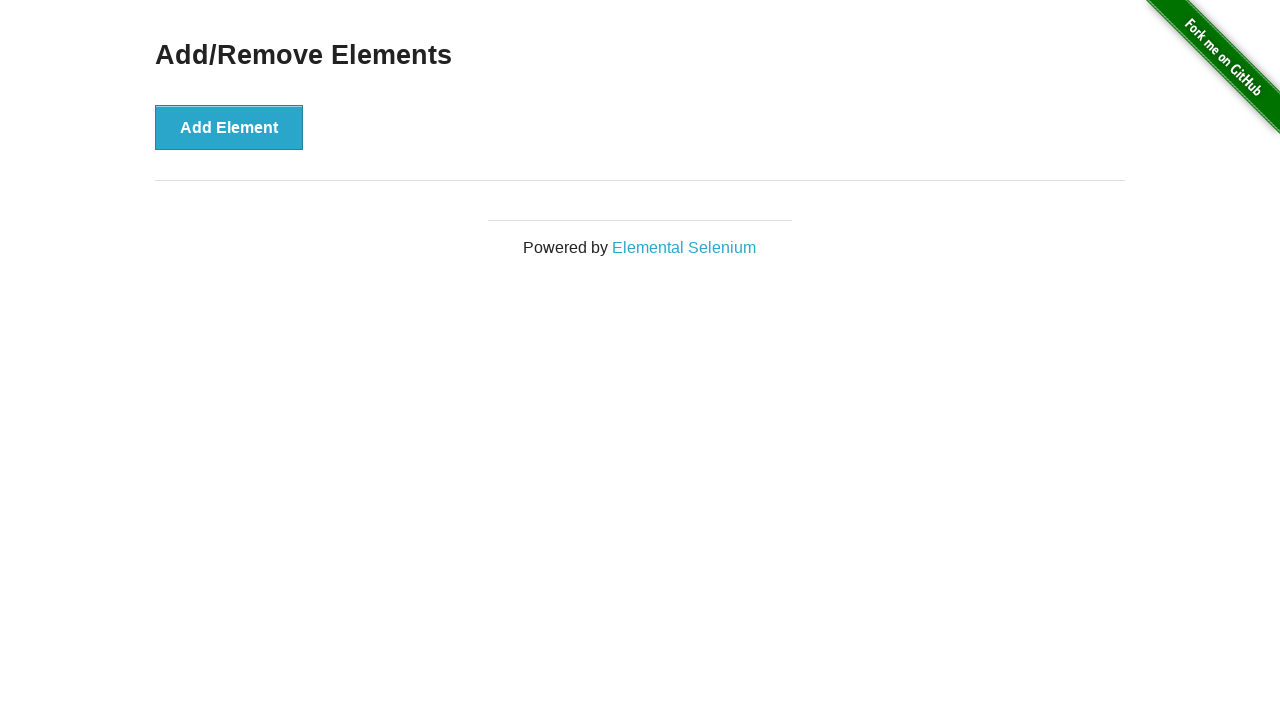

Navigated to add/remove elements page
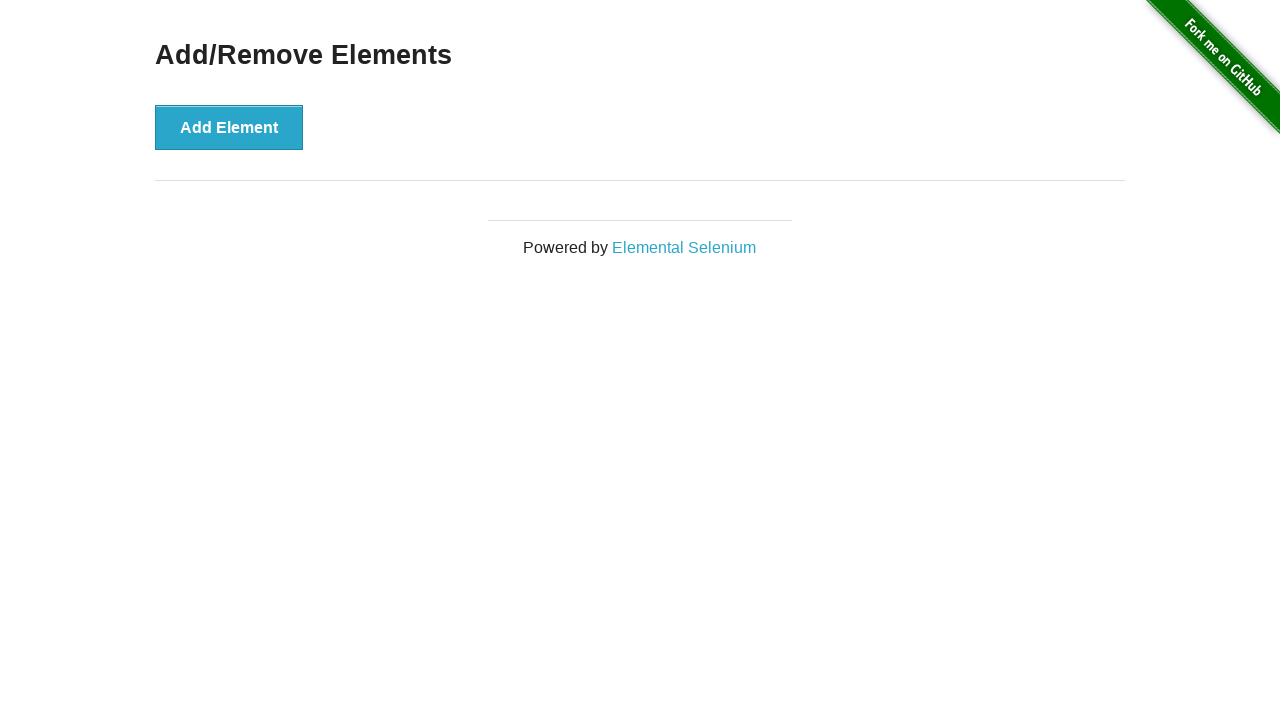

Clicked 'Add Element' button (iteration 1/5) at (229, 127) on button:has-text('Add Element')
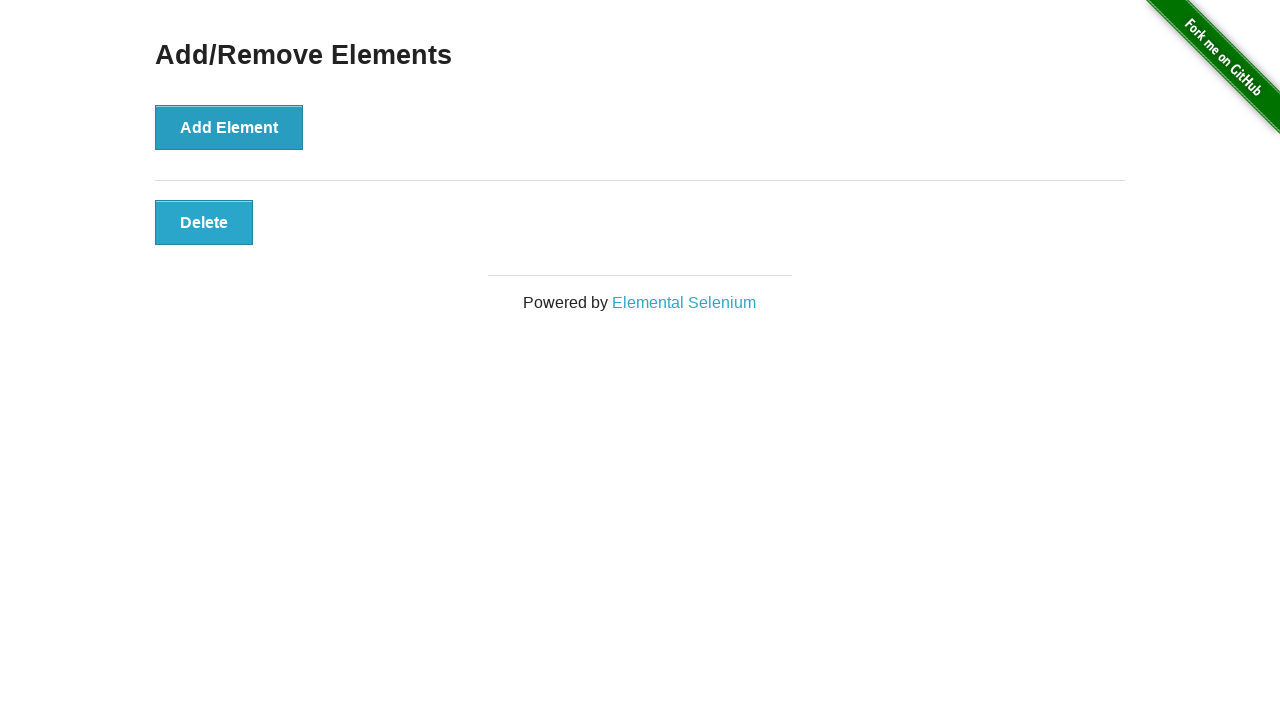

Clicked 'Add Element' button (iteration 2/5) at (229, 127) on button:has-text('Add Element')
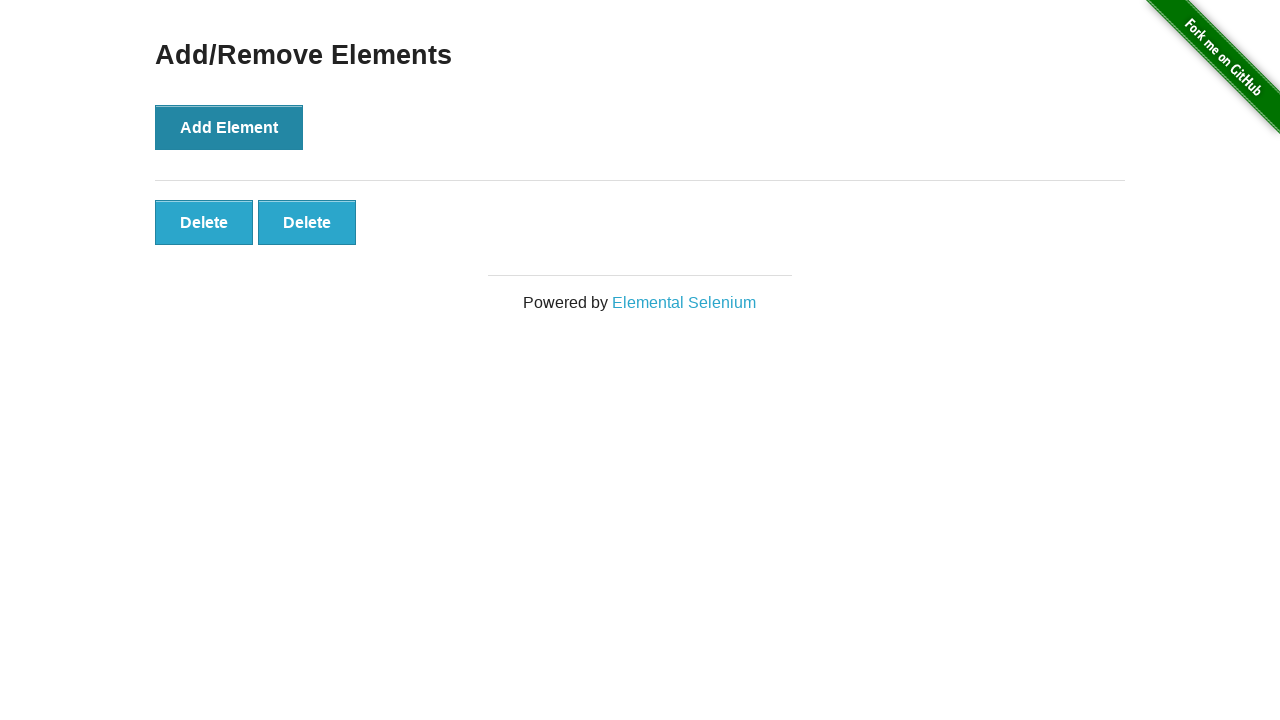

Clicked 'Add Element' button (iteration 3/5) at (229, 127) on button:has-text('Add Element')
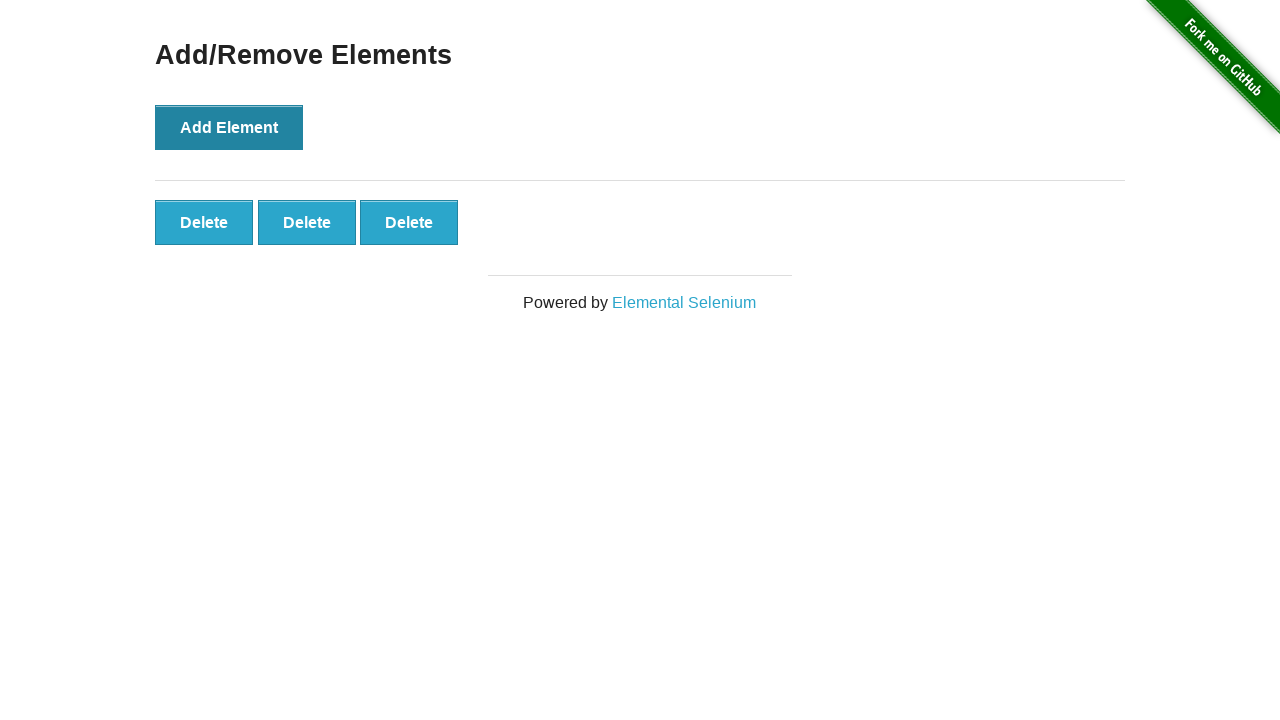

Clicked 'Add Element' button (iteration 4/5) at (229, 127) on button:has-text('Add Element')
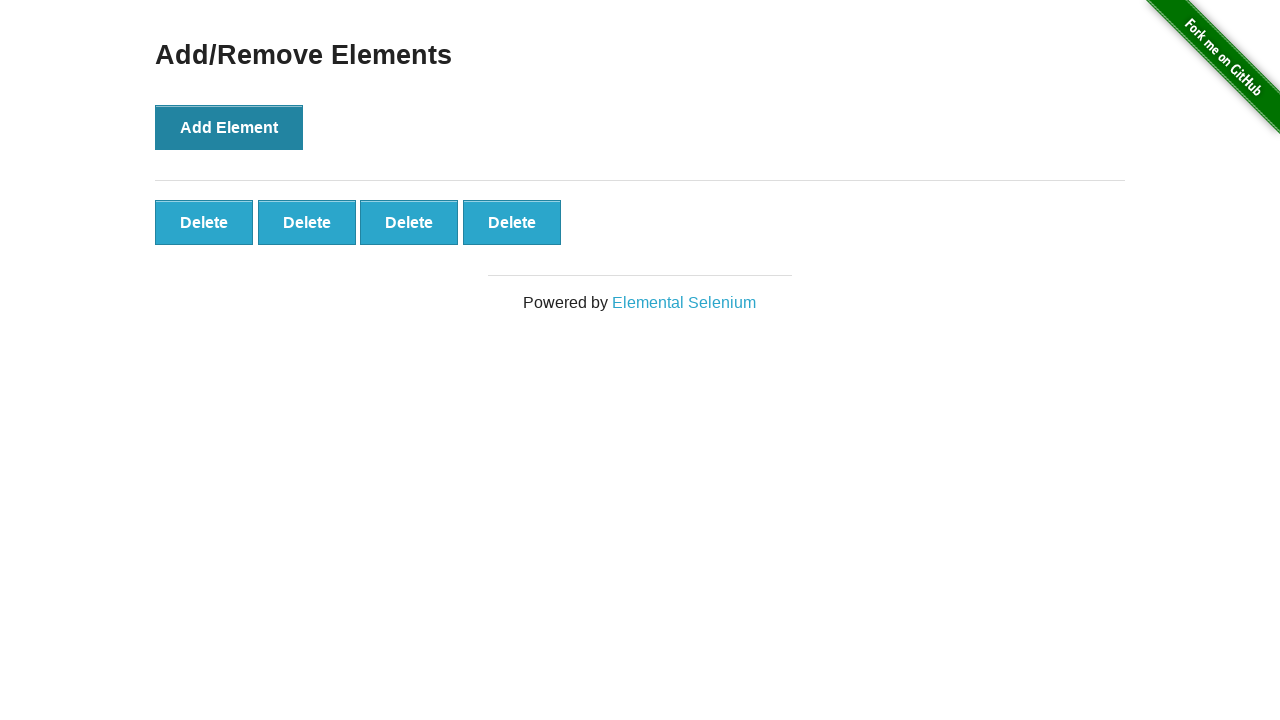

Clicked 'Add Element' button (iteration 5/5) at (229, 127) on button:has-text('Add Element')
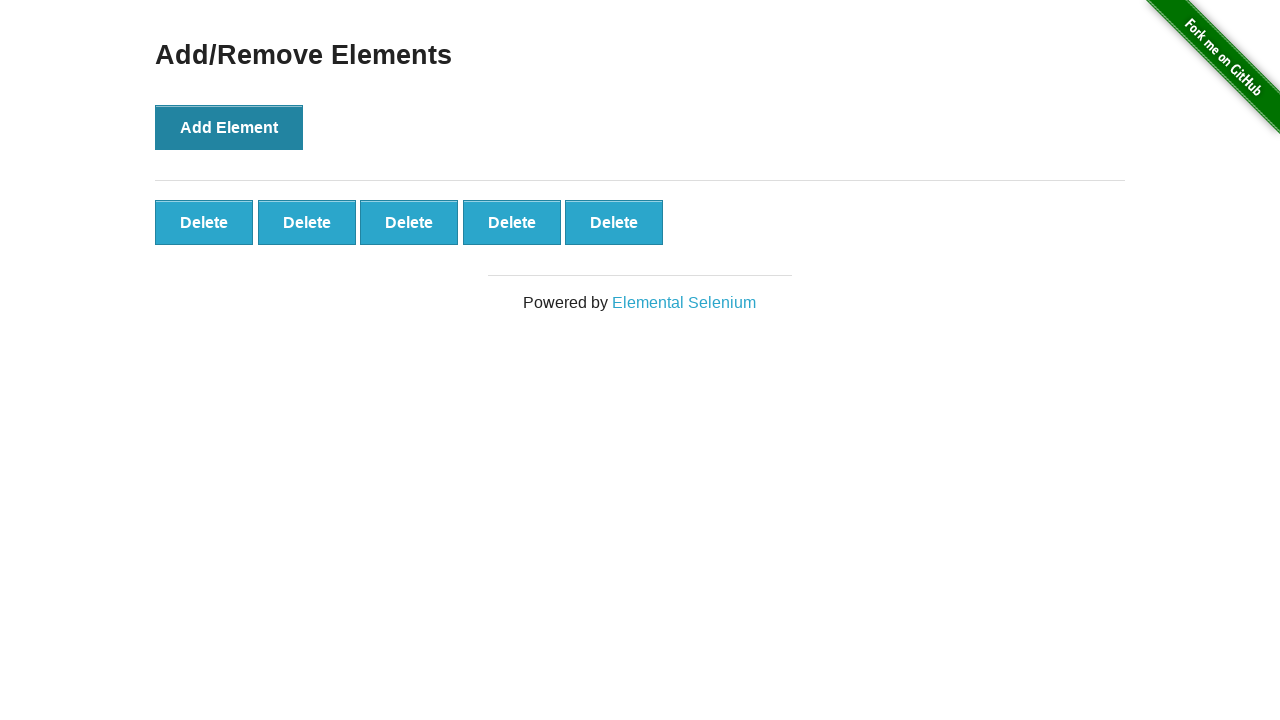

Delete buttons appeared on the page
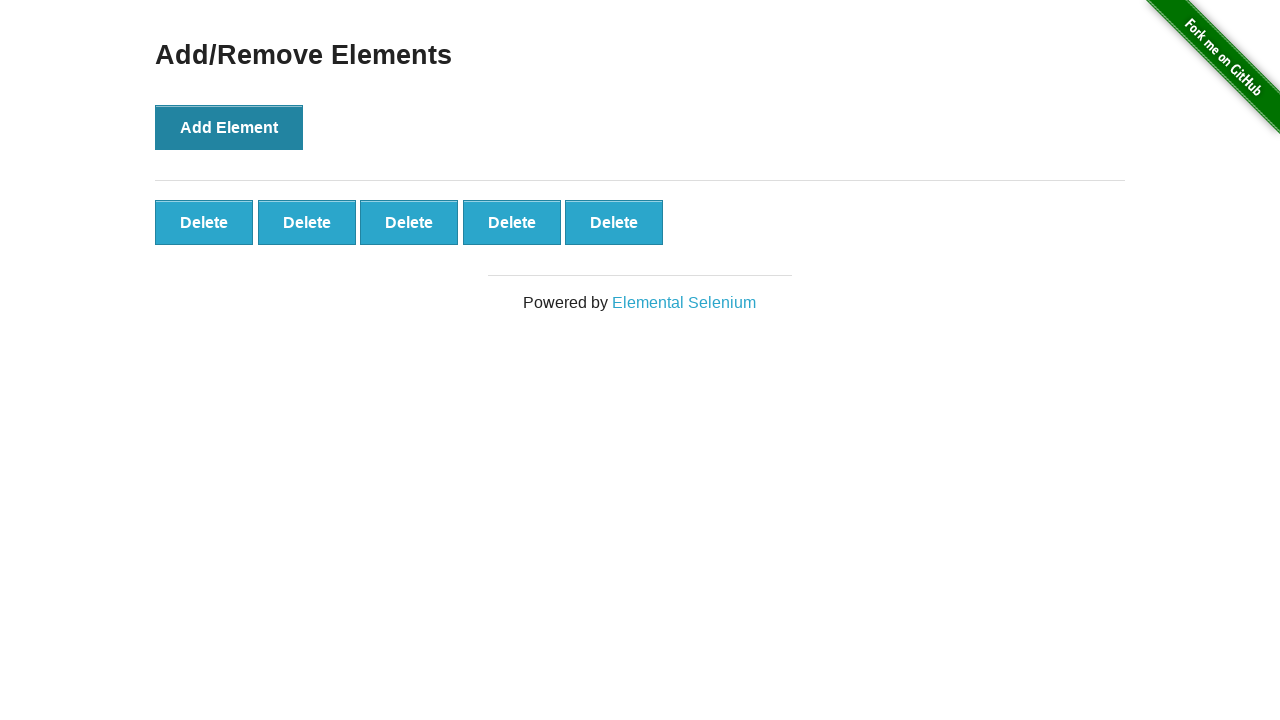

Located all delete buttons
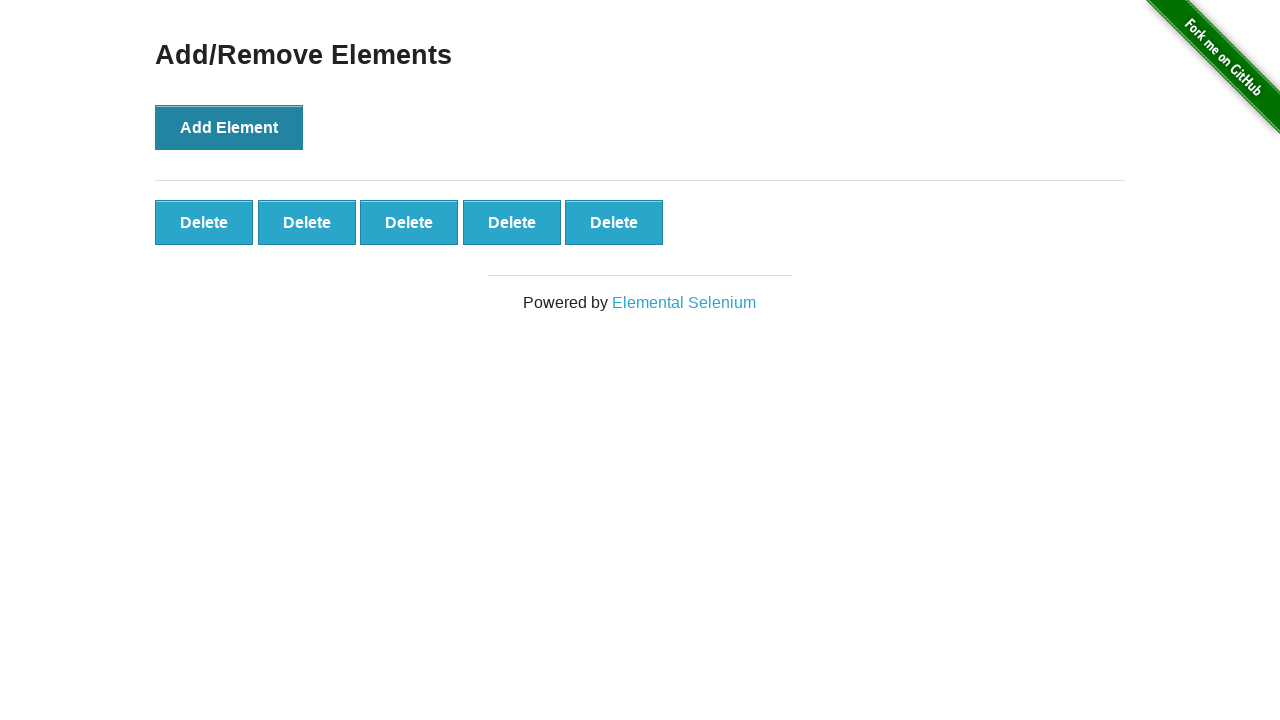

Verified that exactly 5 delete buttons were created
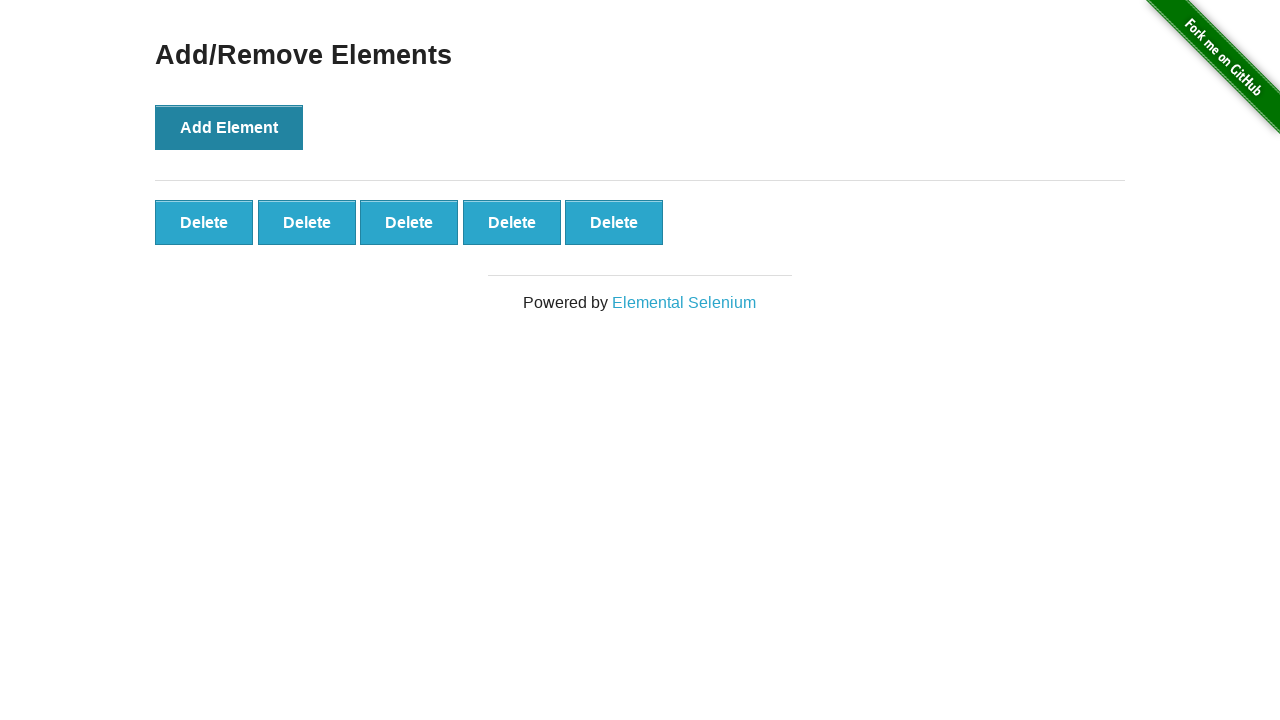

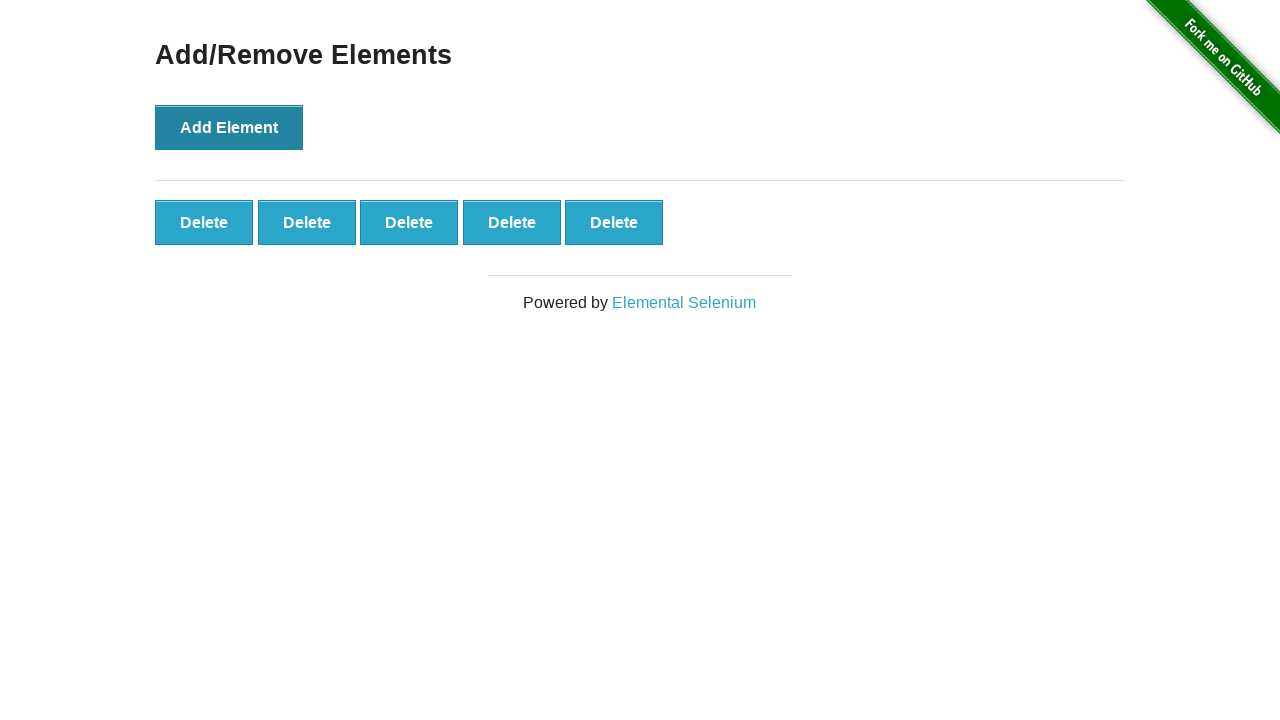